Tests navigation by clicking the "About Us" link on the training support website and verifying the page loads

Starting URL: https://v1.training-support.net

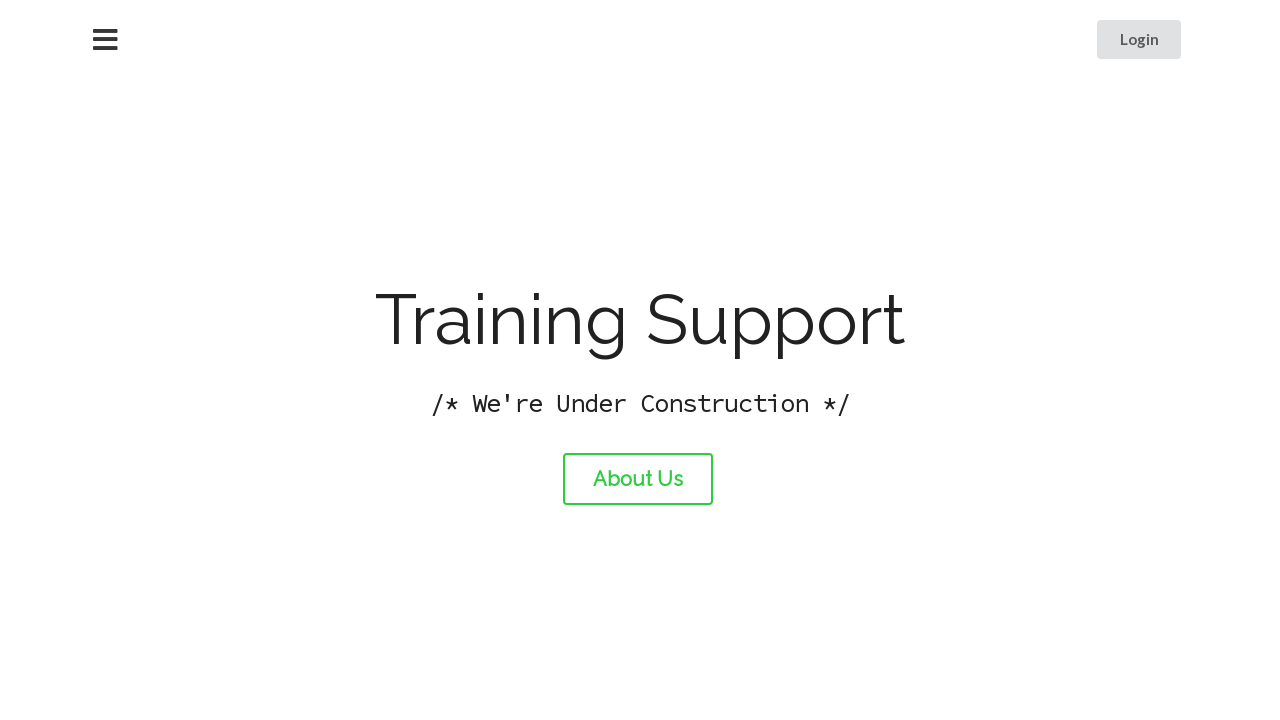

Clicked the 'About Us' link at (638, 479) on #about-link
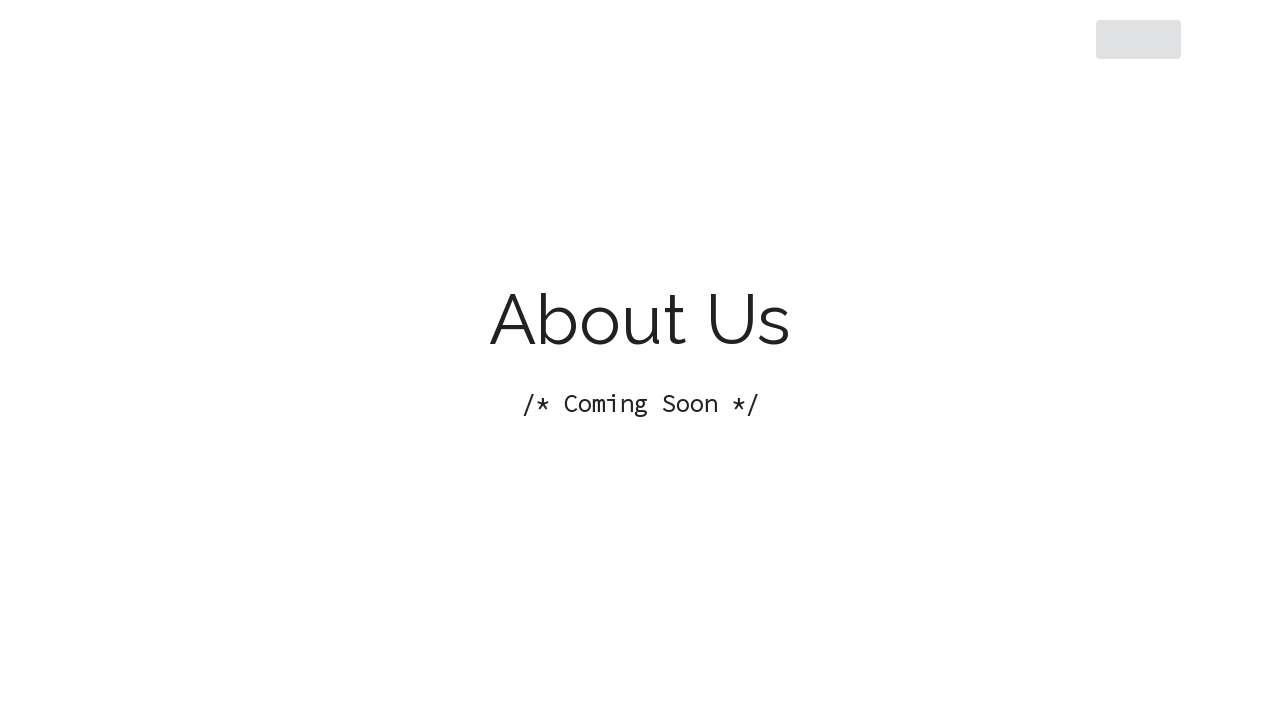

About Us page loaded successfully
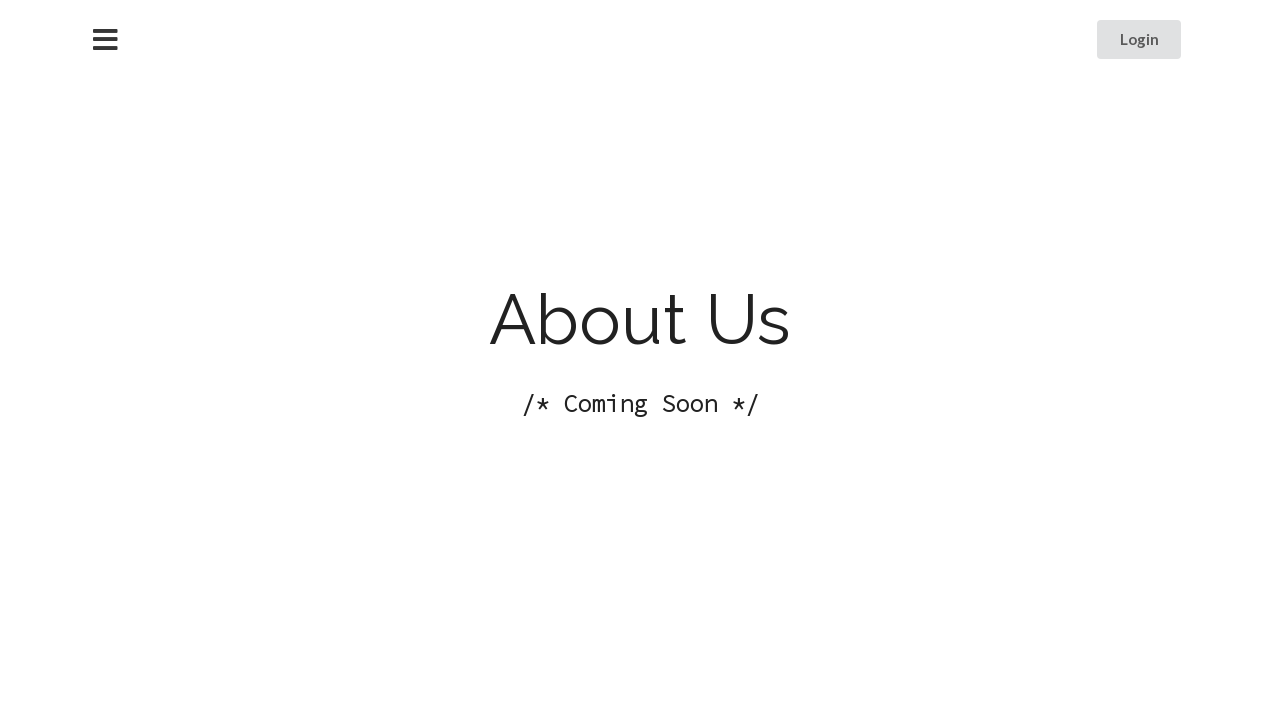

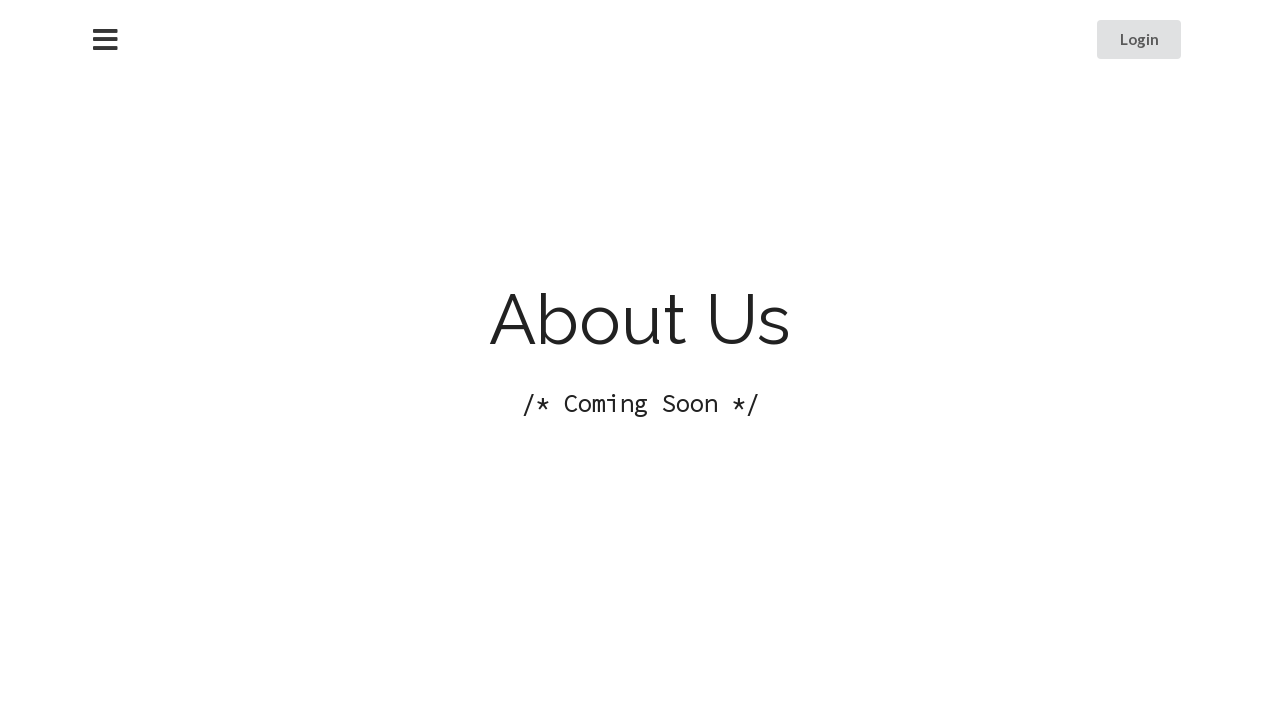